Navigates to WiseQuarter.com and verifies the page loads by checking the title is available

Starting URL: https://www.wisequarter.com

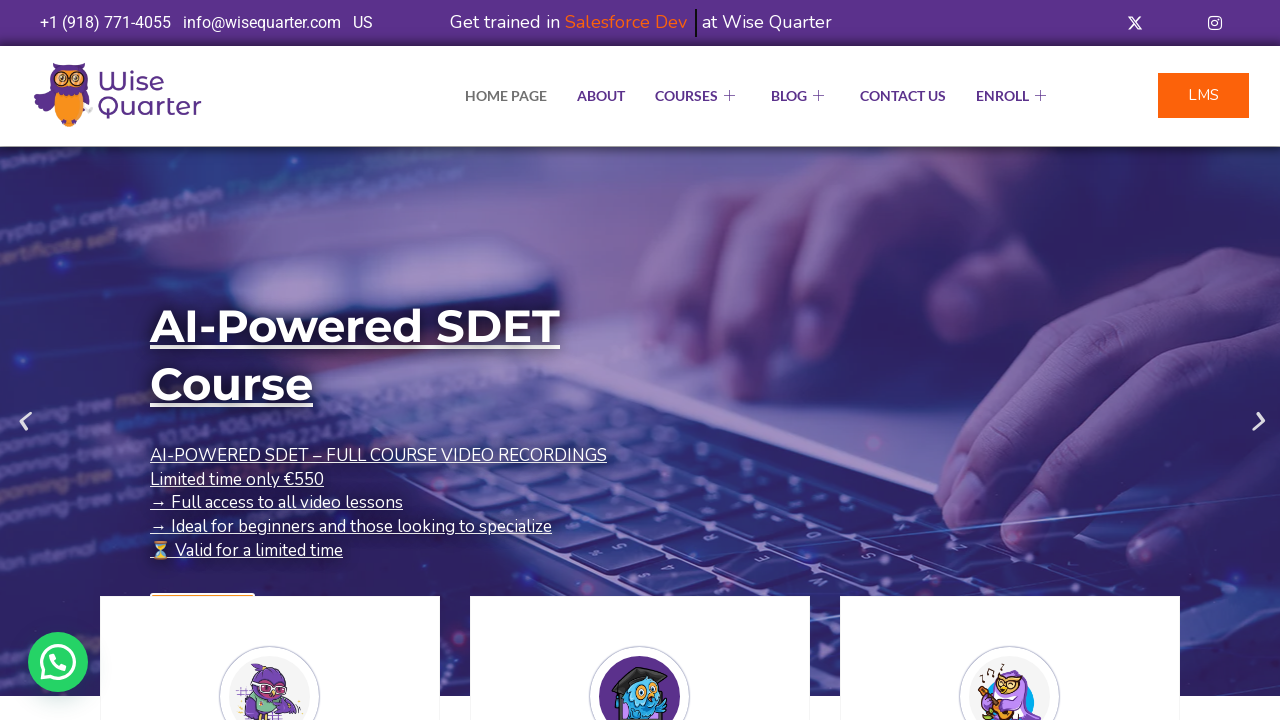

Waited for page to reach domcontentloaded state
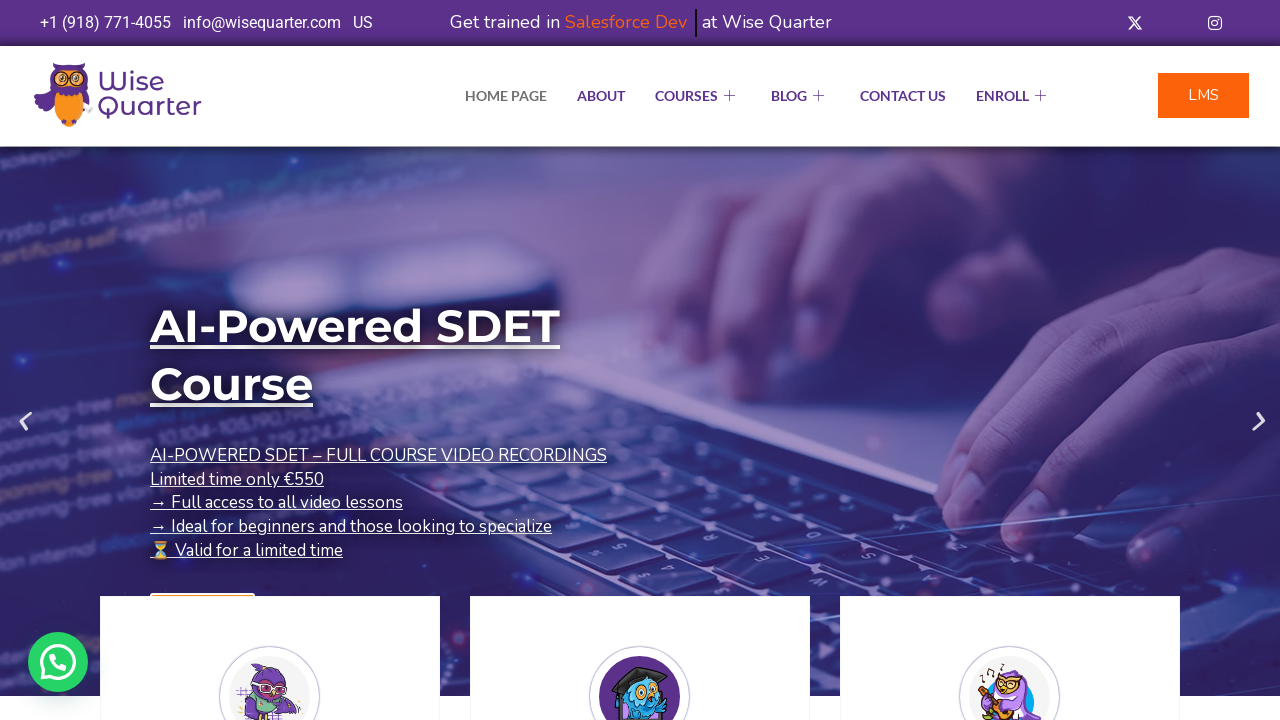

Retrieved page title: 'IT Bootcamp Courses, Online Classes - Wise Quarter Course'
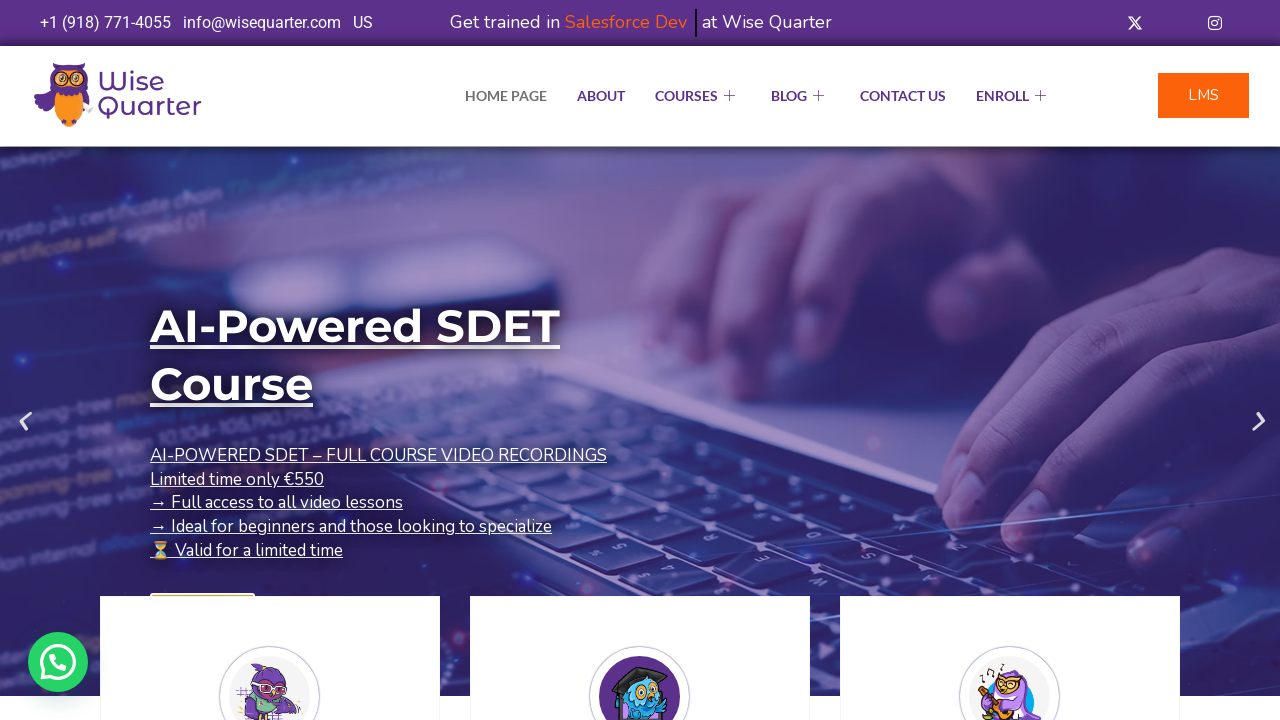

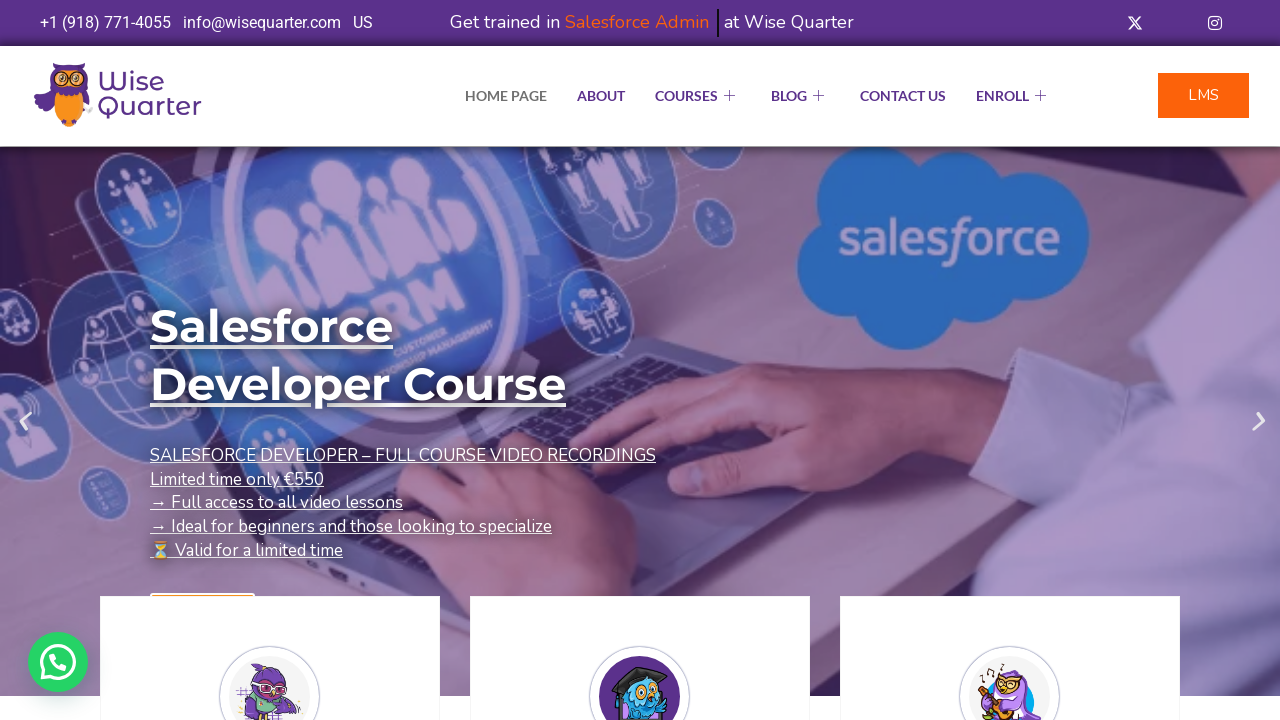